Tests hover functionality by hovering over an avatar element and verifying that the caption/additional information becomes visible.

Starting URL: http://the-internet.herokuapp.com/hovers

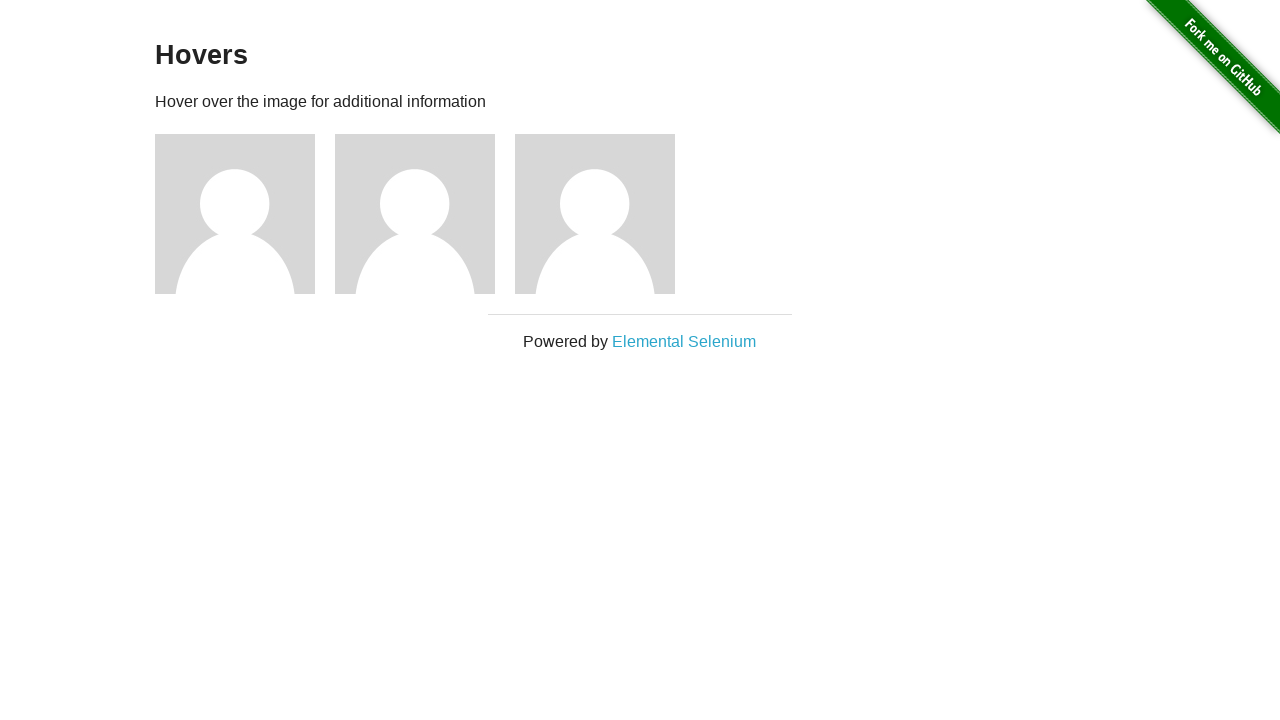

Navigated to the hovers test page
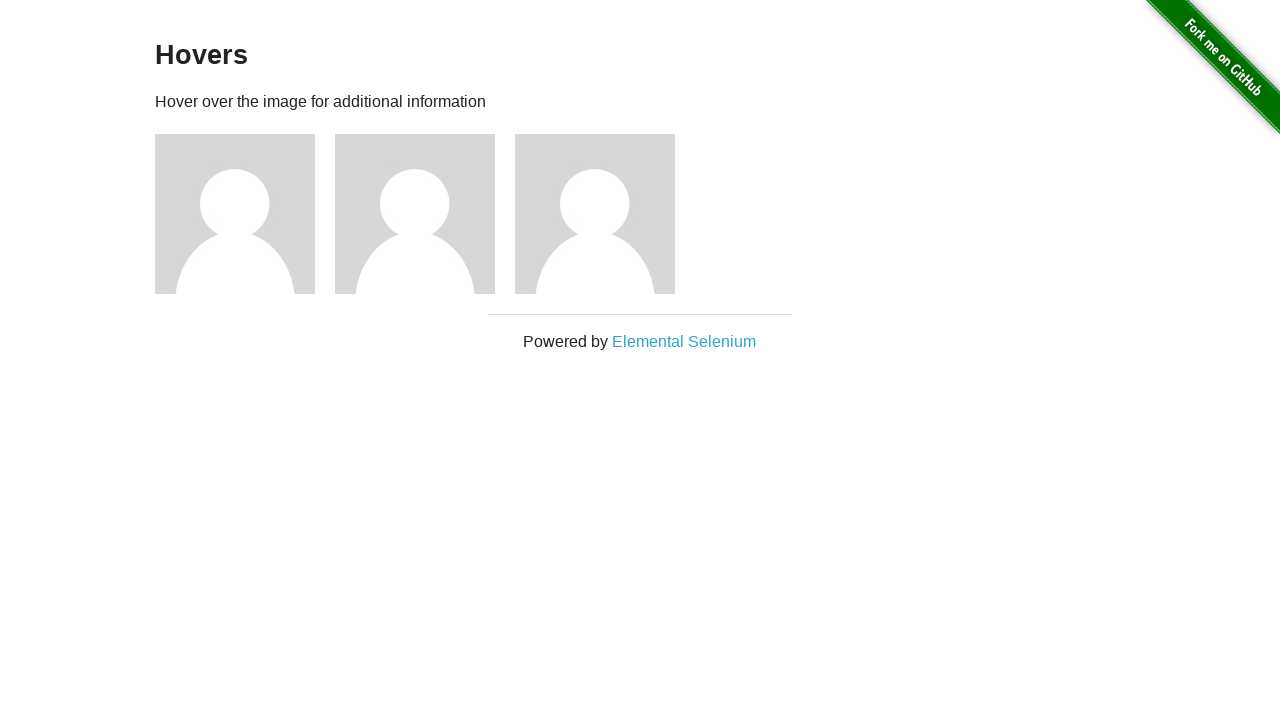

Located the first avatar element
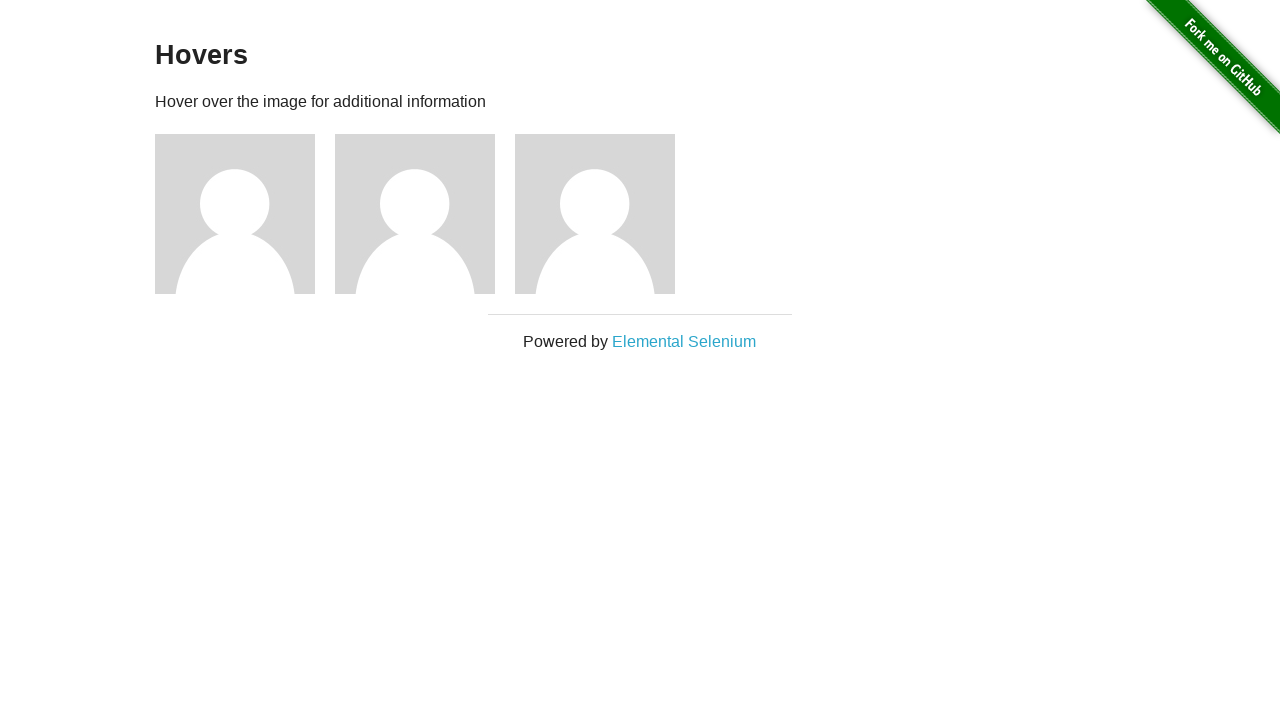

Hovered over the avatar element at (245, 214) on .figure >> nth=0
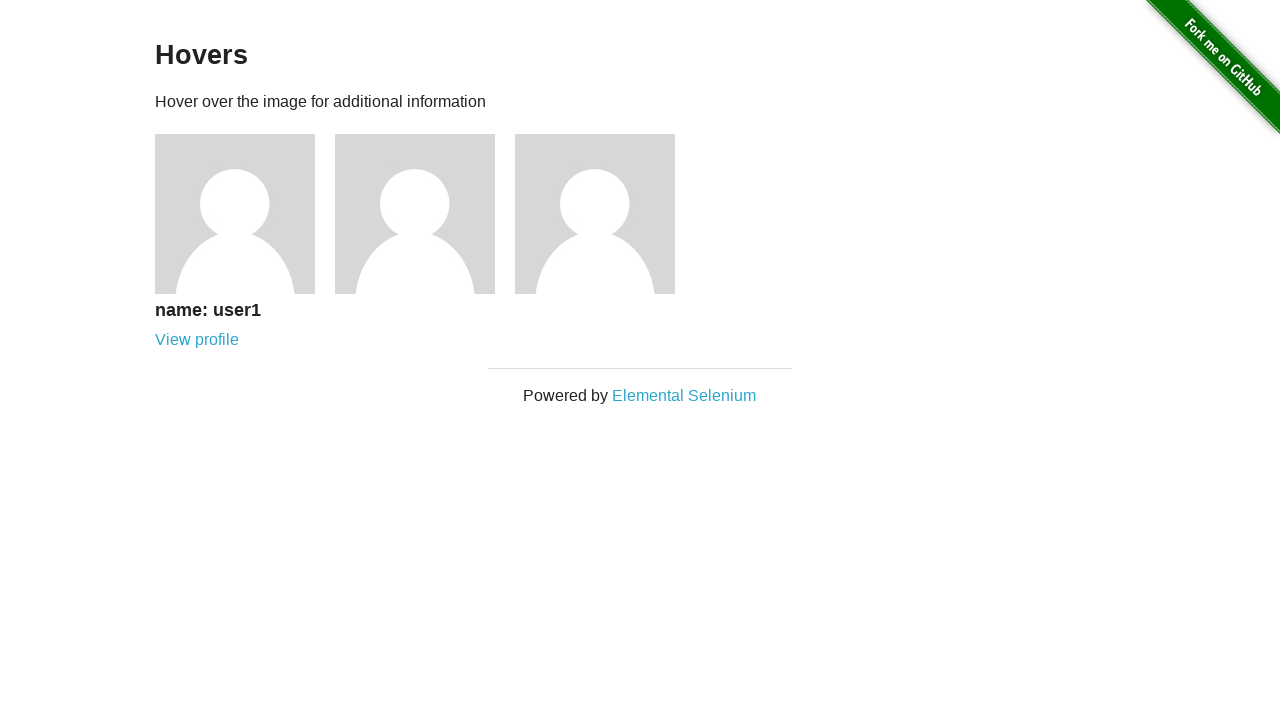

Waited for figcaption to become visible
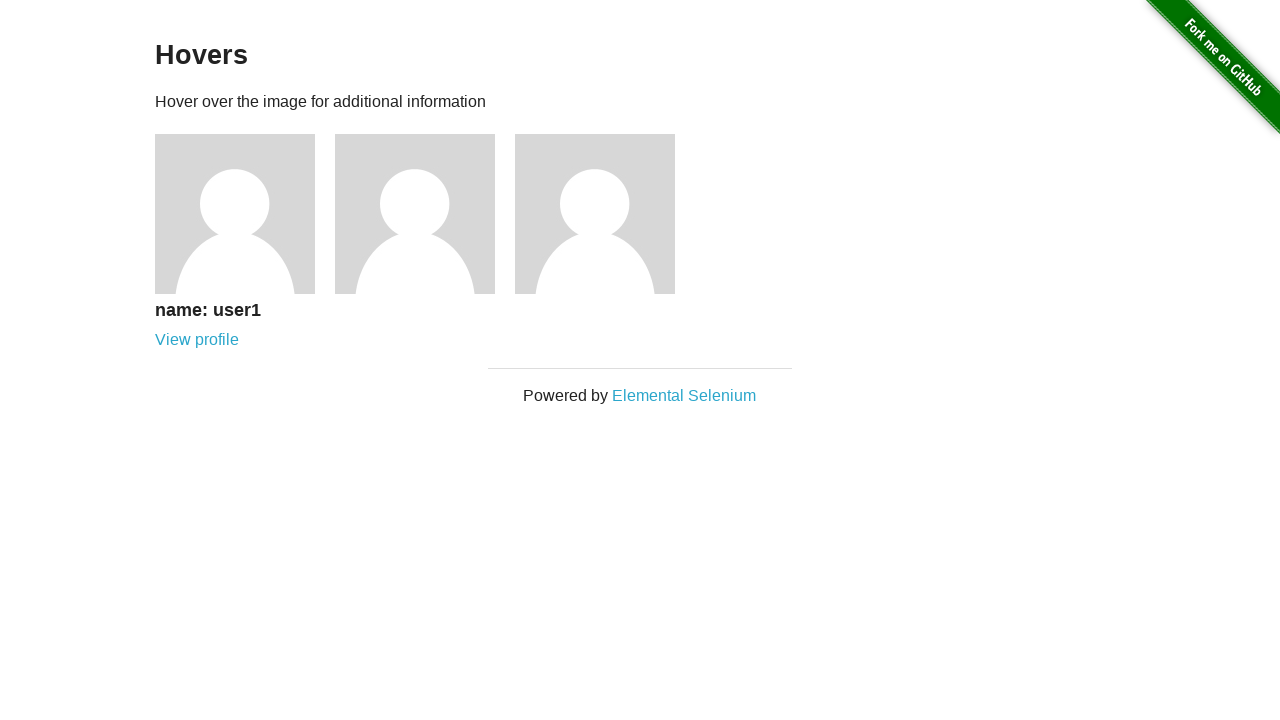

Located the figcaption element
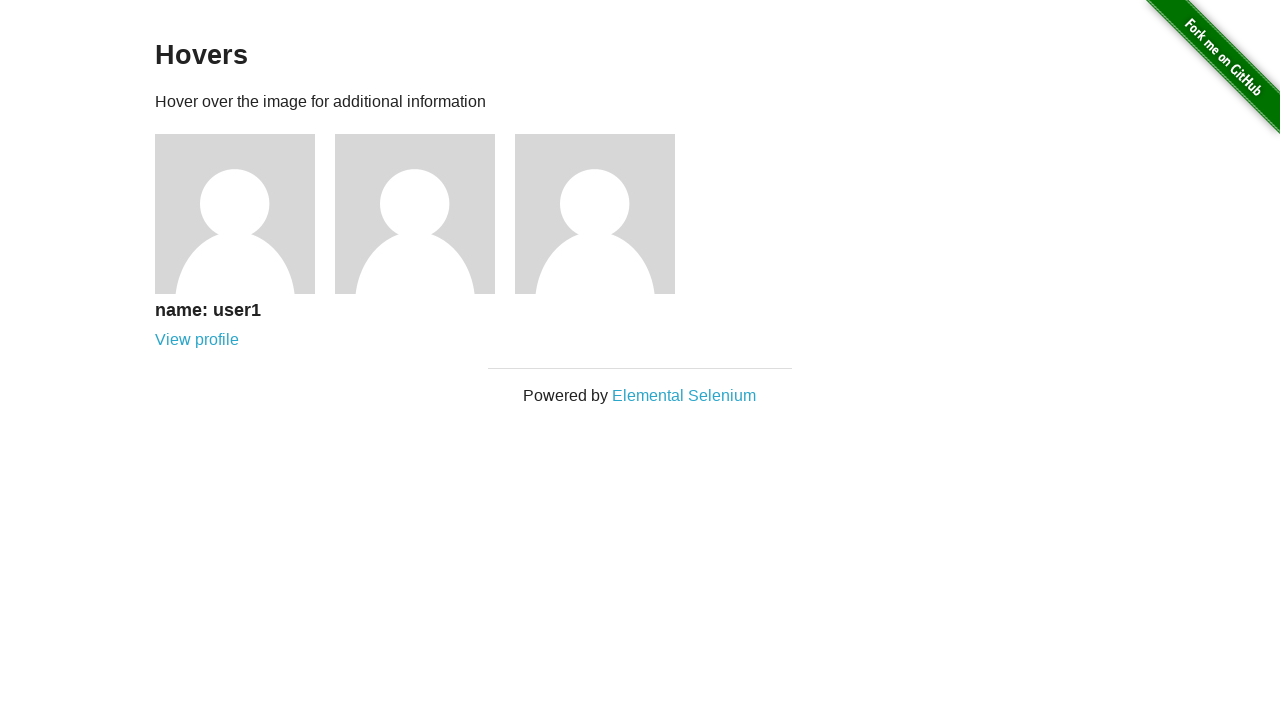

Verified that the caption is visible after hovering
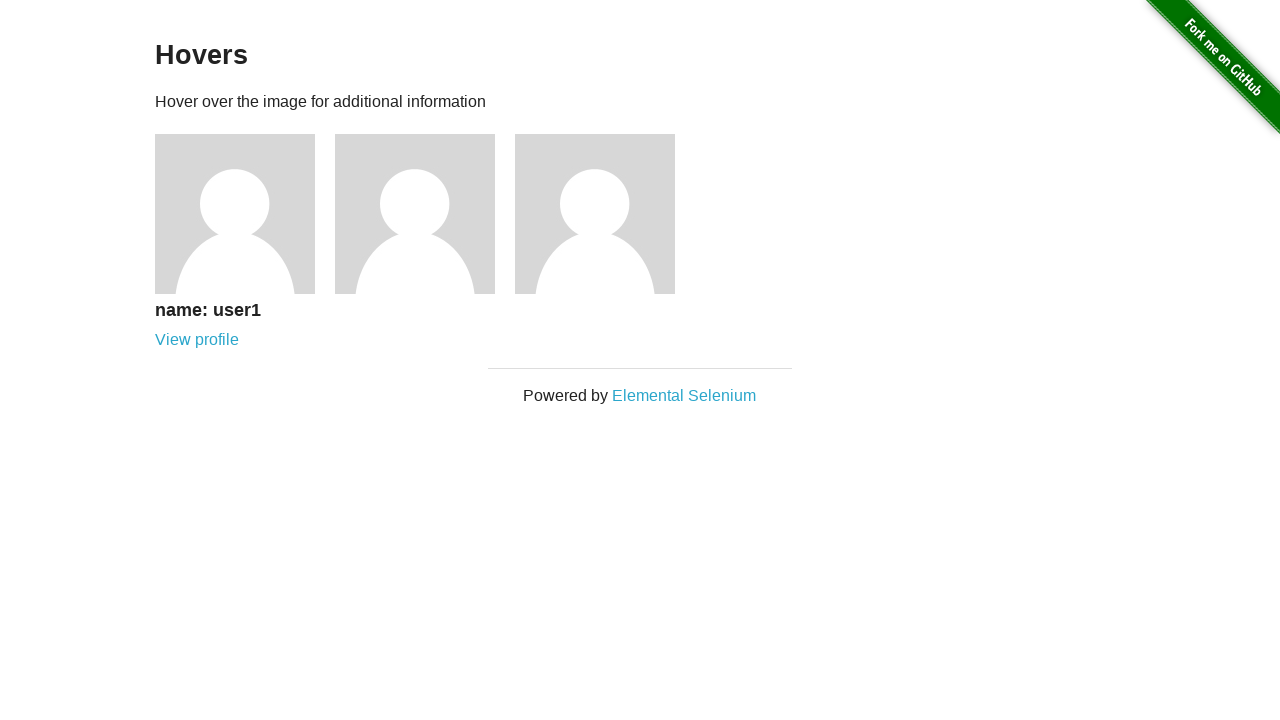

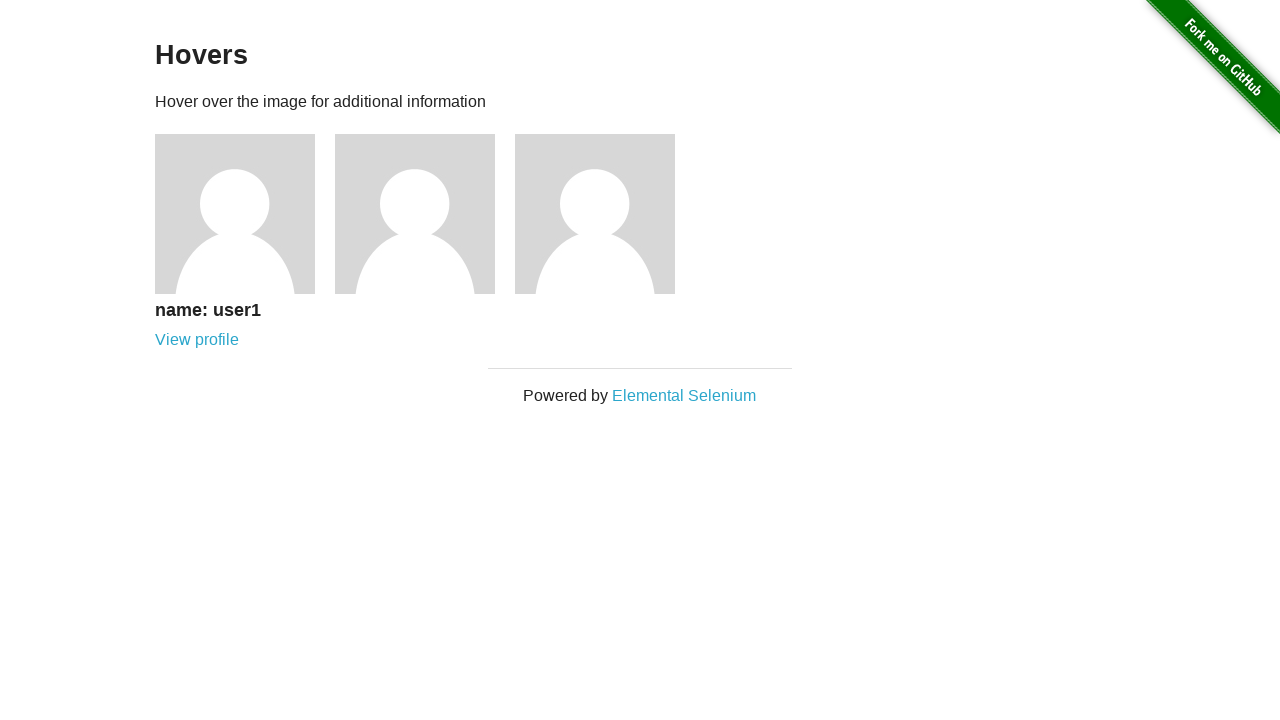